Navigates to the broken images page and verifies that image elements are present on the page

Starting URL: https://the-internet.herokuapp.com/

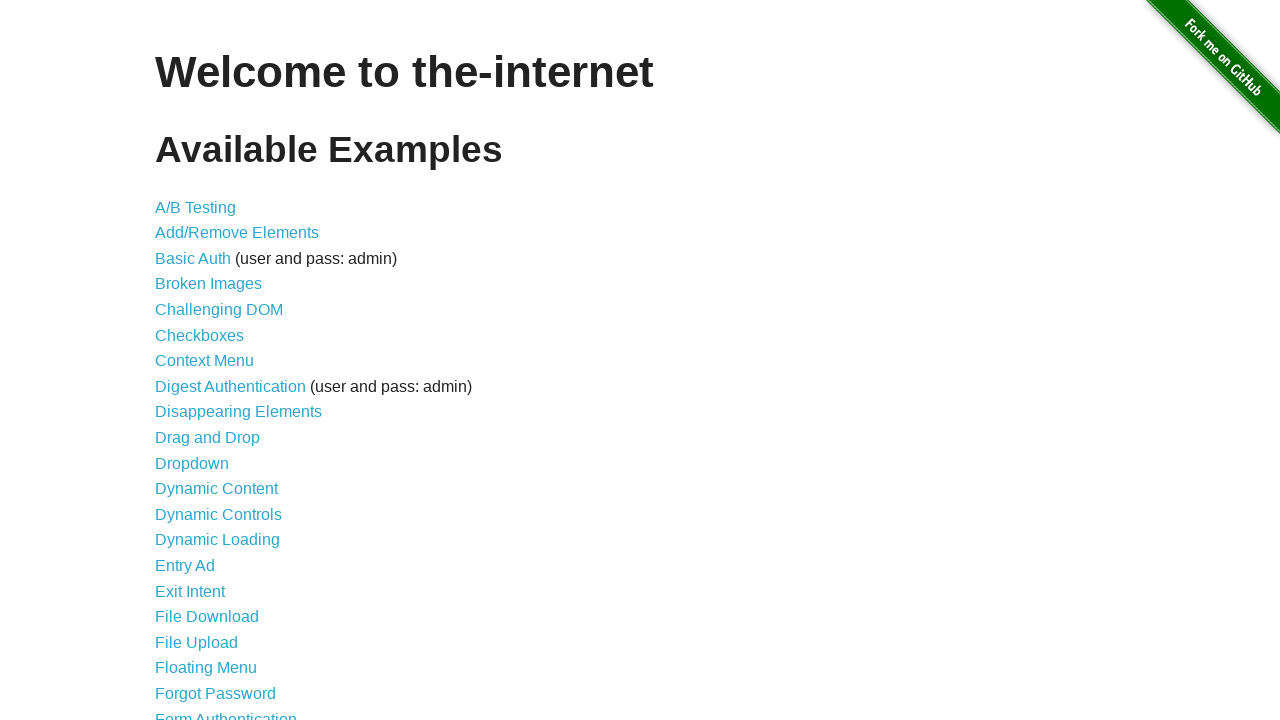

Clicked on the Broken Images link at (208, 284) on xpath=//a[contains(text(),'Broken Images')]
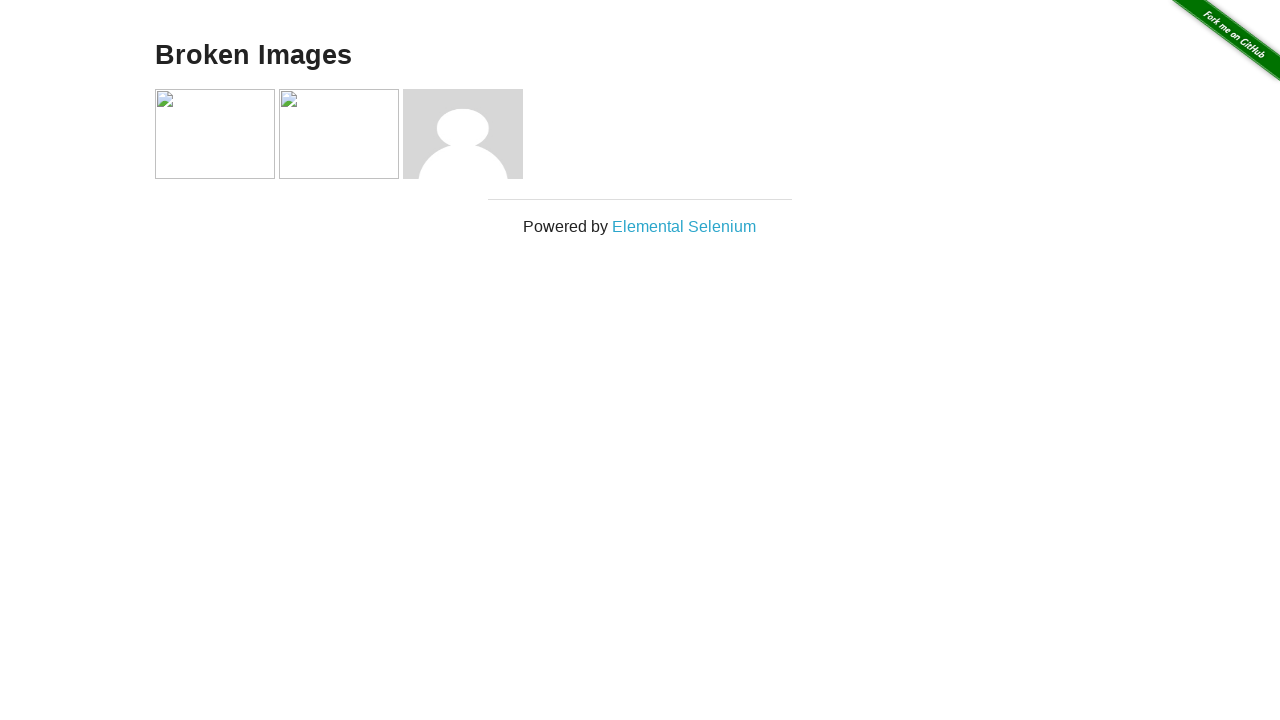

Images loaded on the Broken Images page
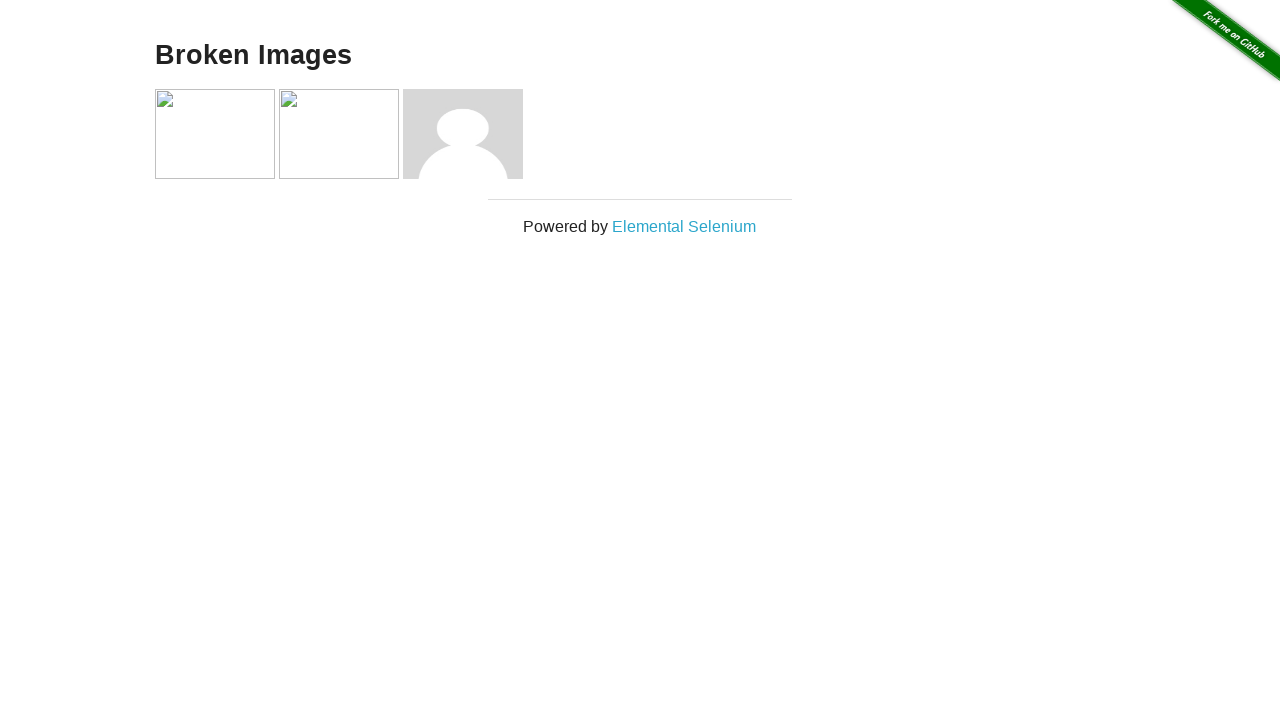

Verified that 4 image elements are present on the page
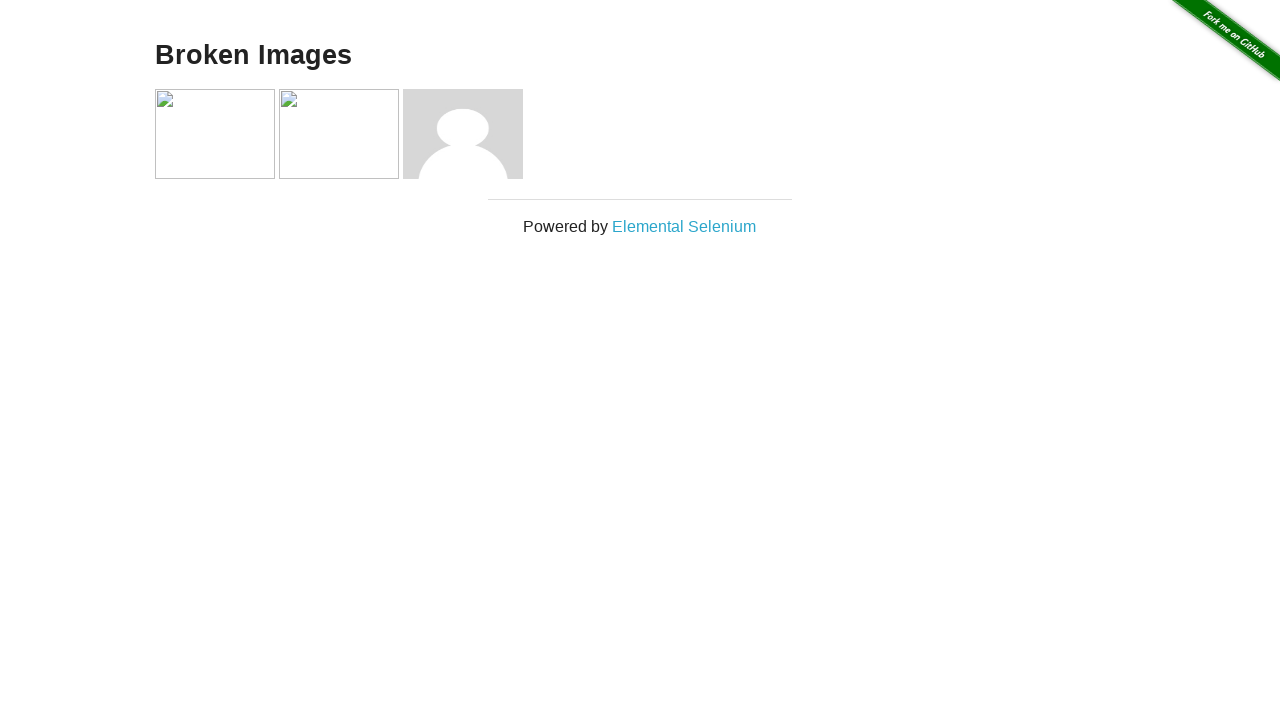

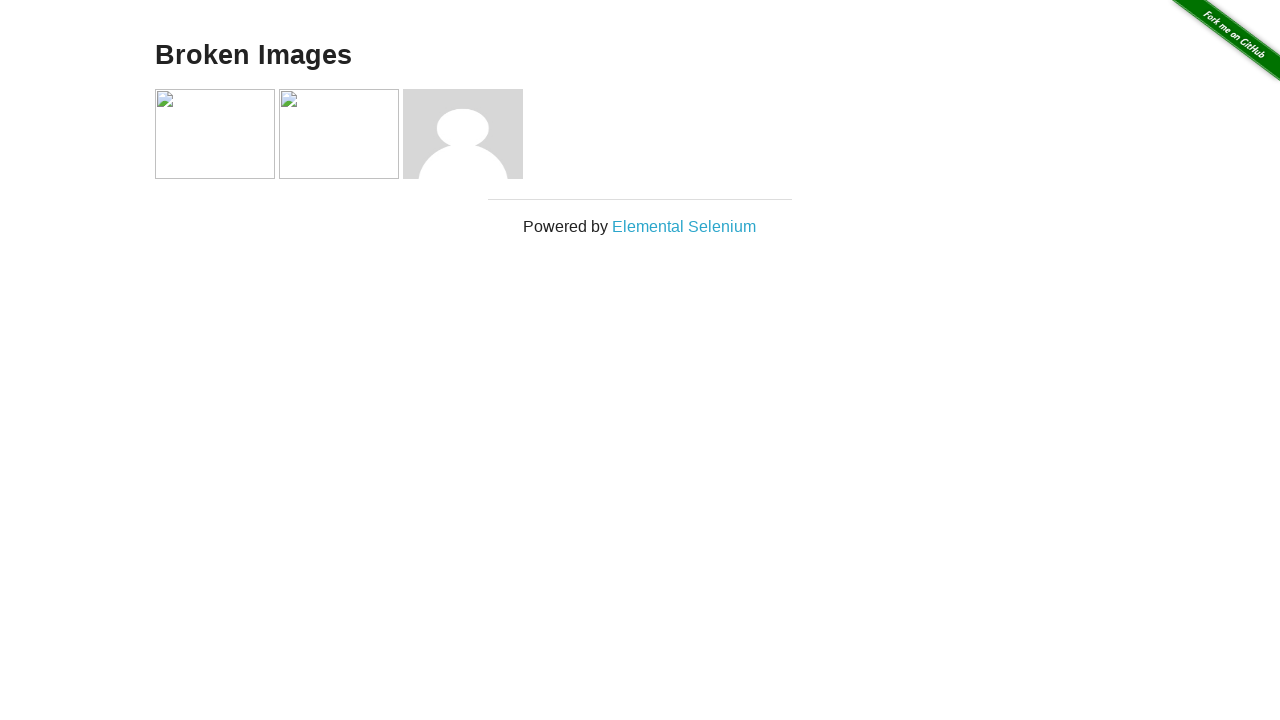